Tests horizontal slider functionality by moving the slider right 6 times using arrow keys, then moving it back left 6 times

Starting URL: https://the-internet.herokuapp.com/horizontal_slider

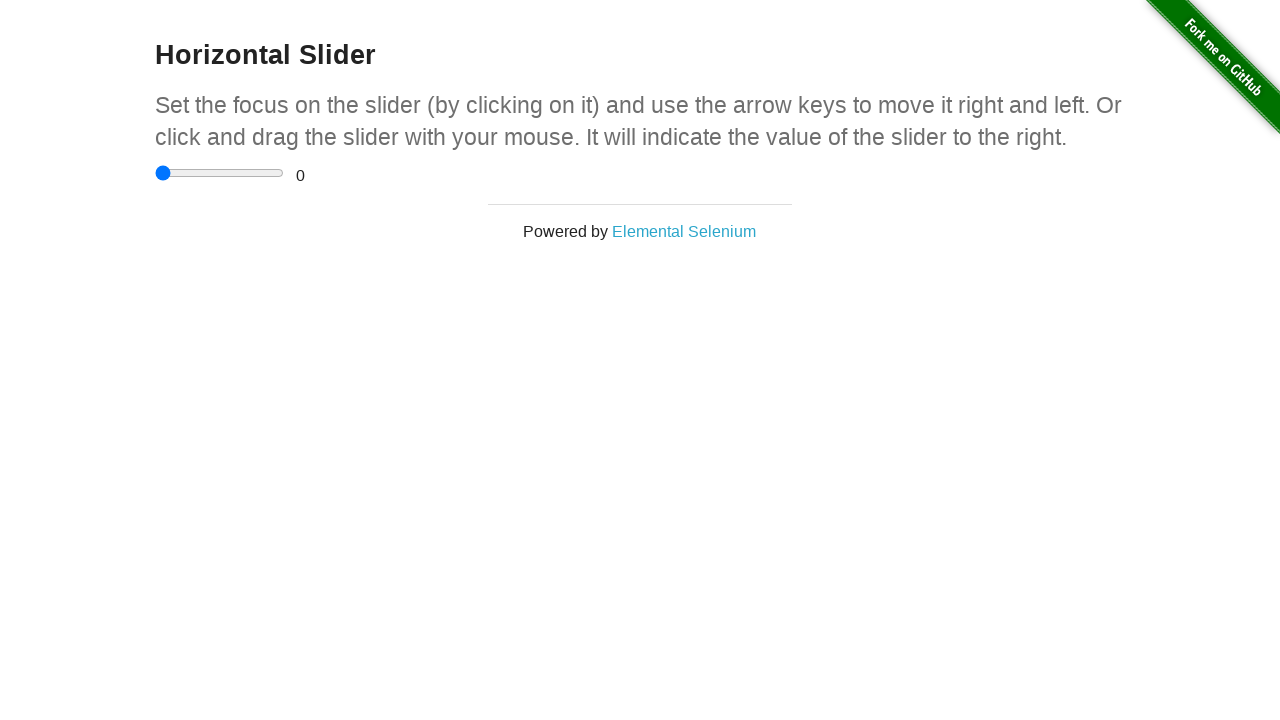

Navigated to Heroku horizontal slider test page
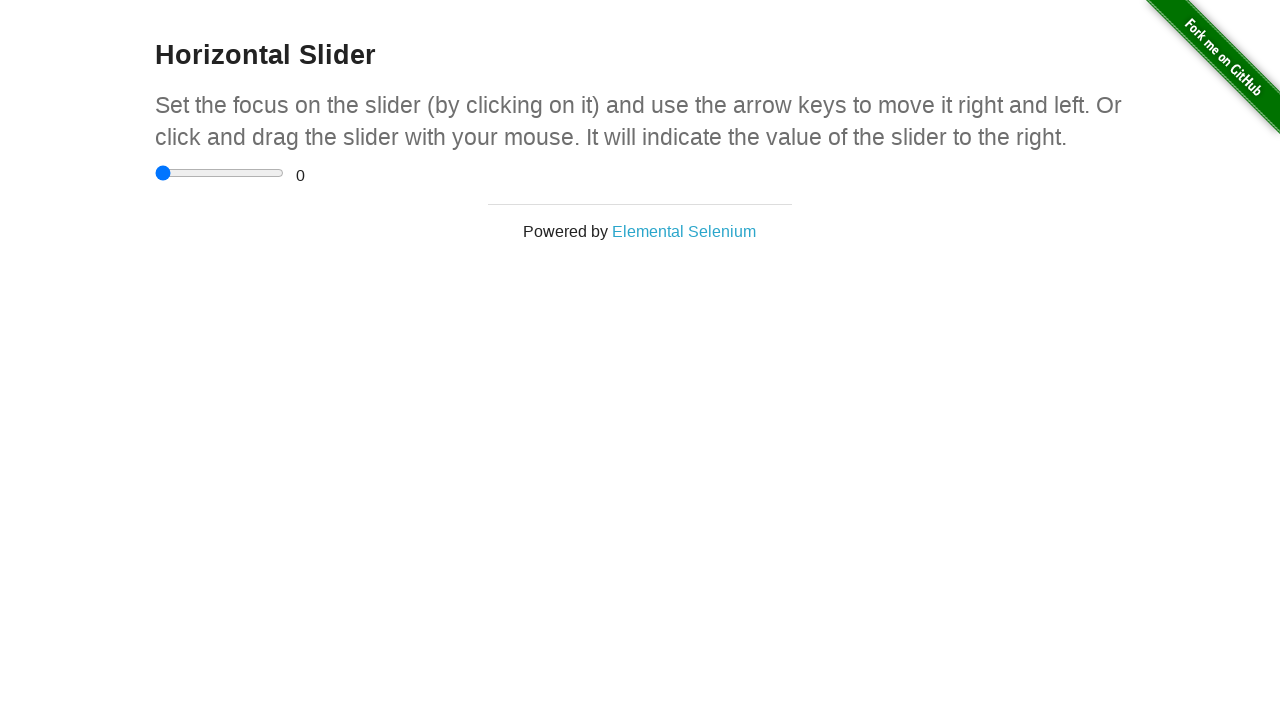

Located the horizontal slider element
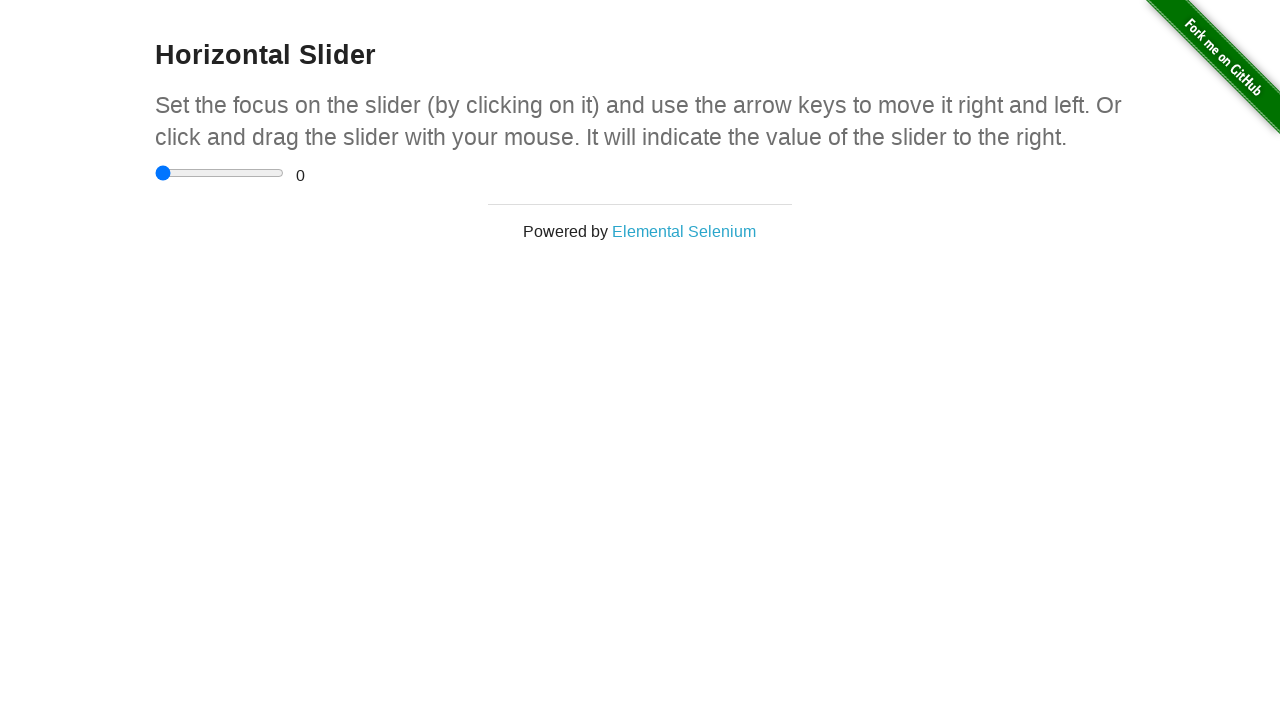

Pressed ArrowRight key to move slider right (press 1/6) on xpath=//*[@id='content']/div/div/input
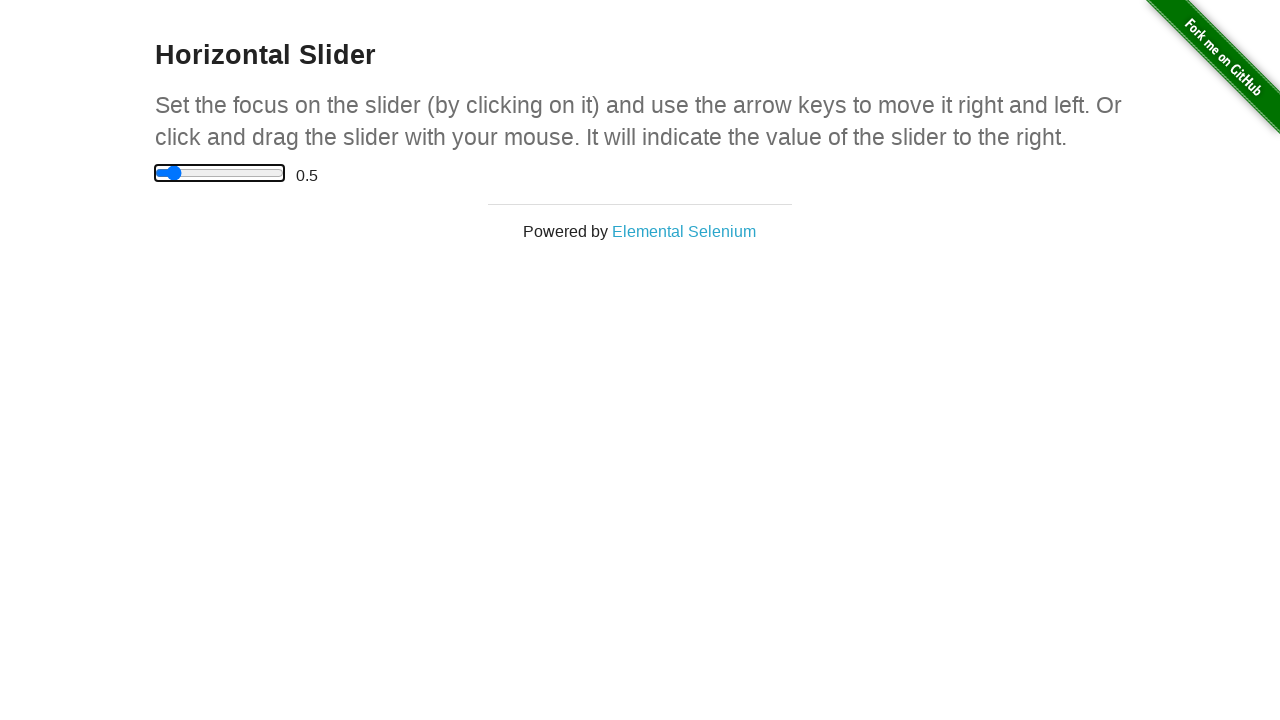

Pressed ArrowRight key to move slider right (press 2/6) on xpath=//*[@id='content']/div/div/input
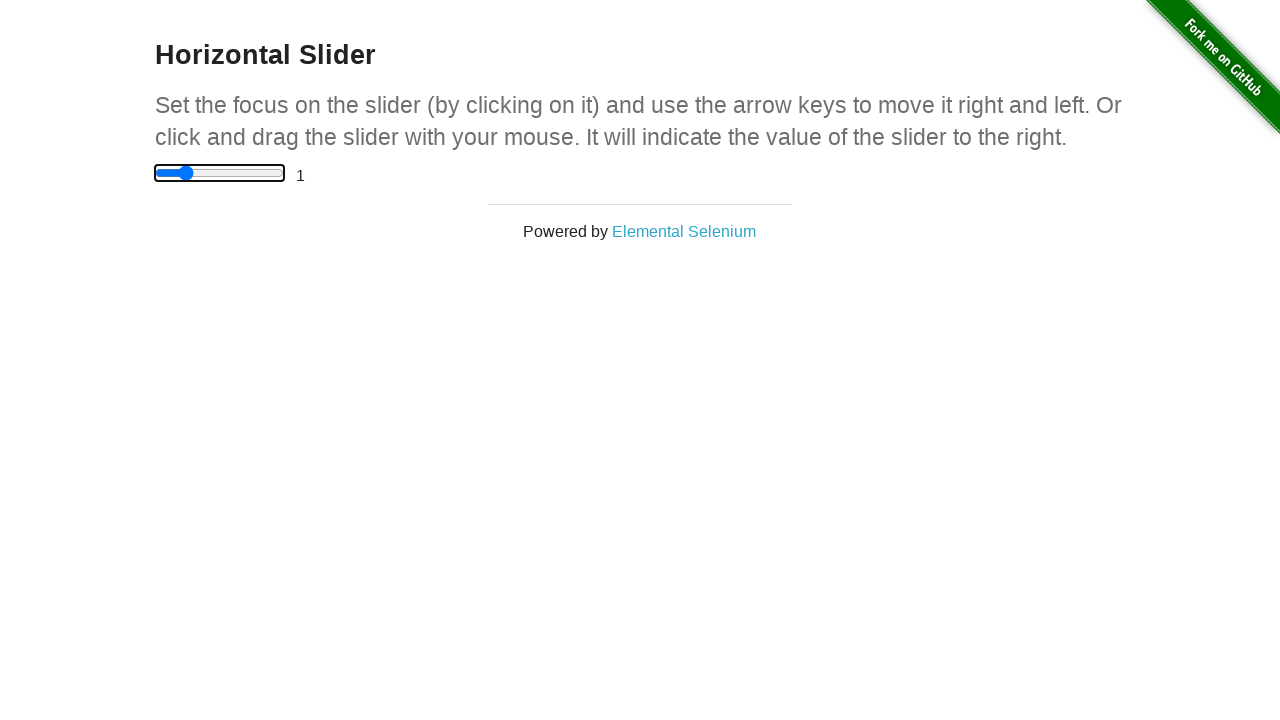

Pressed ArrowRight key to move slider right (press 3/6) on xpath=//*[@id='content']/div/div/input
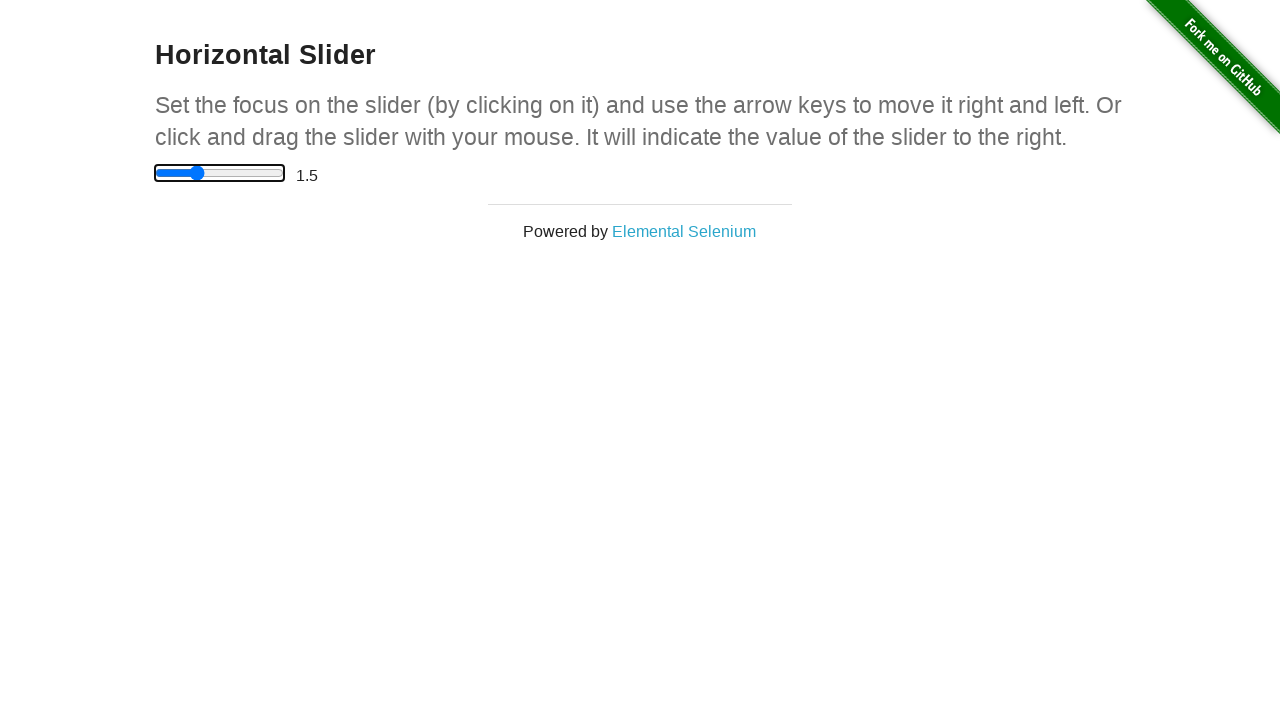

Pressed ArrowRight key to move slider right (press 4/6) on xpath=//*[@id='content']/div/div/input
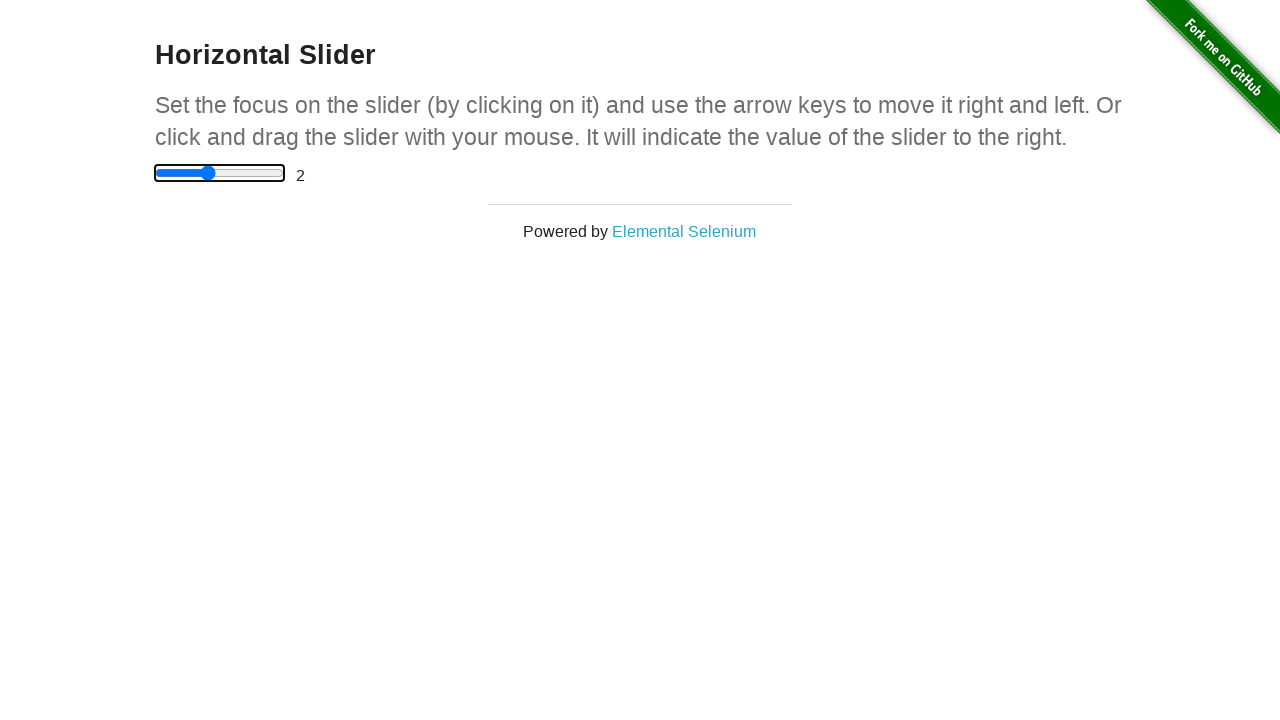

Pressed ArrowRight key to move slider right (press 5/6) on xpath=//*[@id='content']/div/div/input
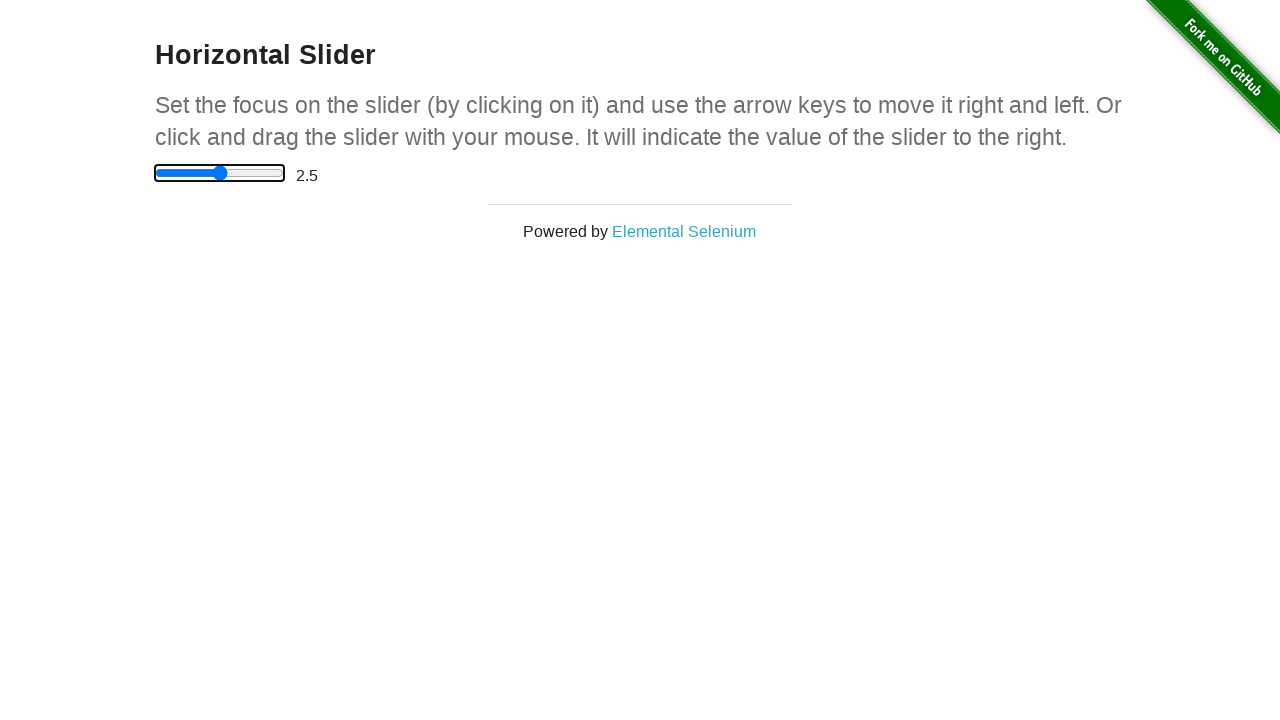

Pressed ArrowRight key to move slider right (press 6/6) on xpath=//*[@id='content']/div/div/input
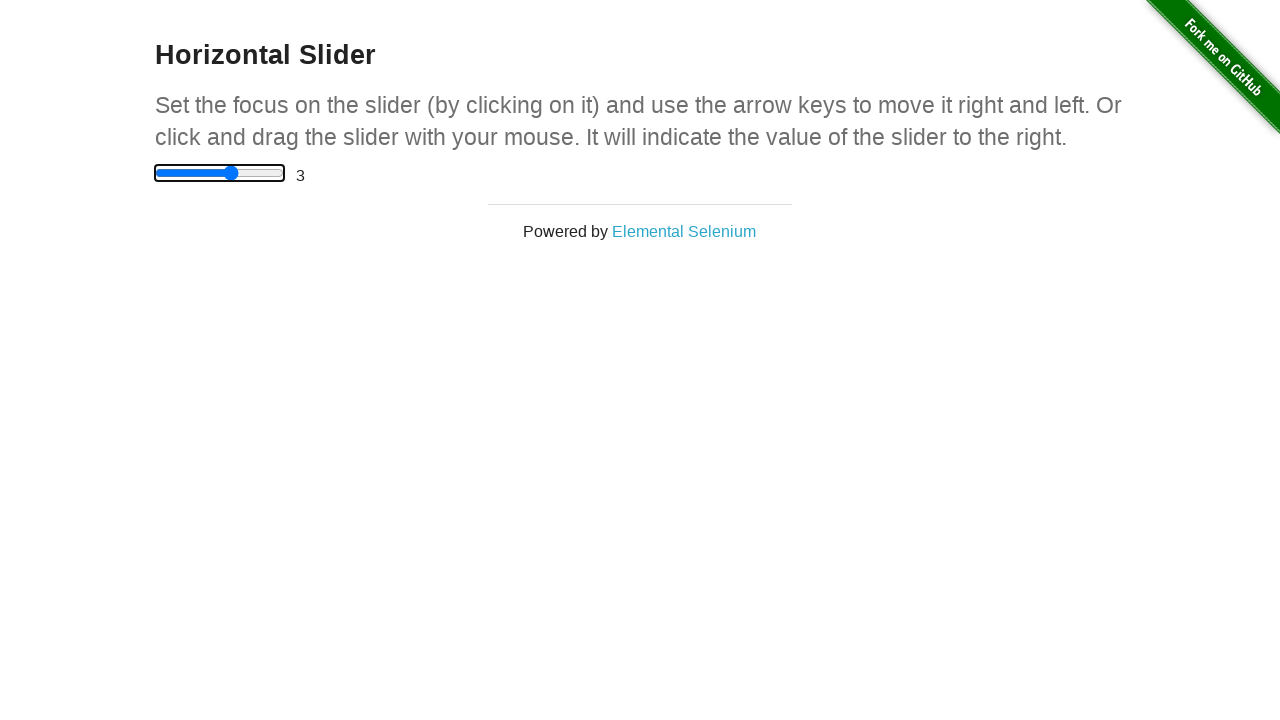

Waited 1 second to observe slider position after moving right
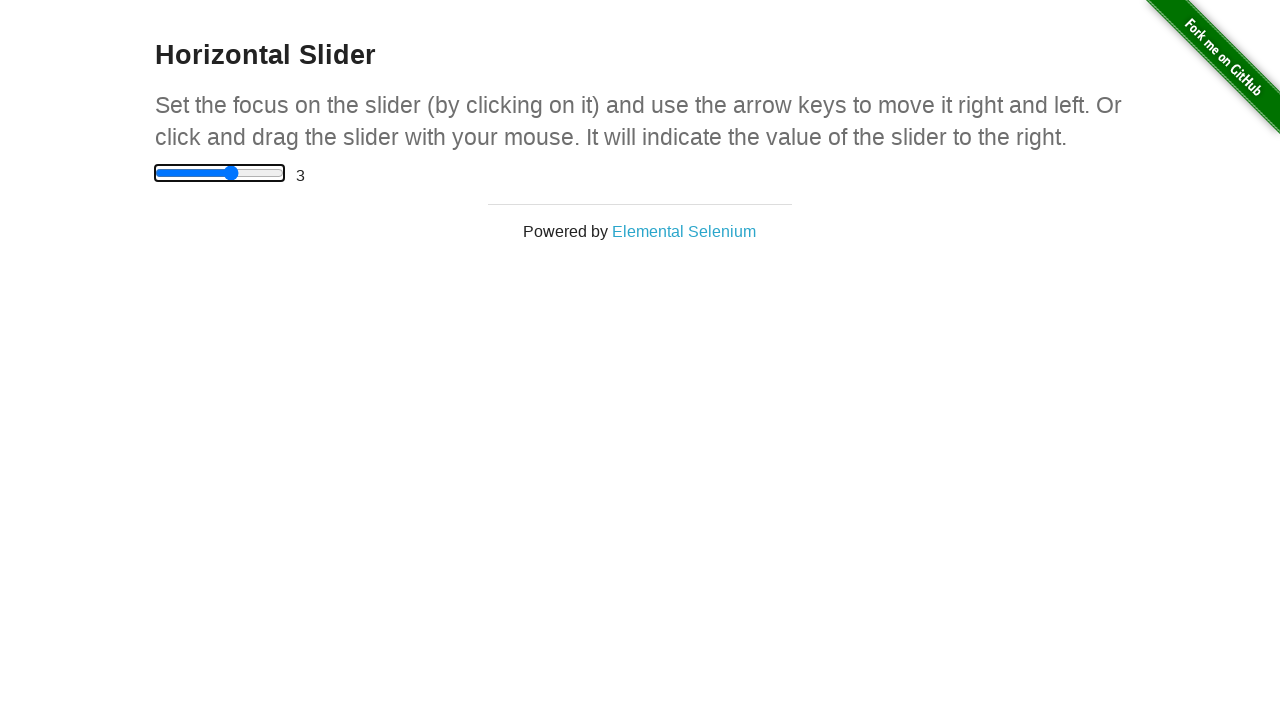

Pressed ArrowLeft key to move slider left (press 1/6) on xpath=//*[@id='content']/div/div/input
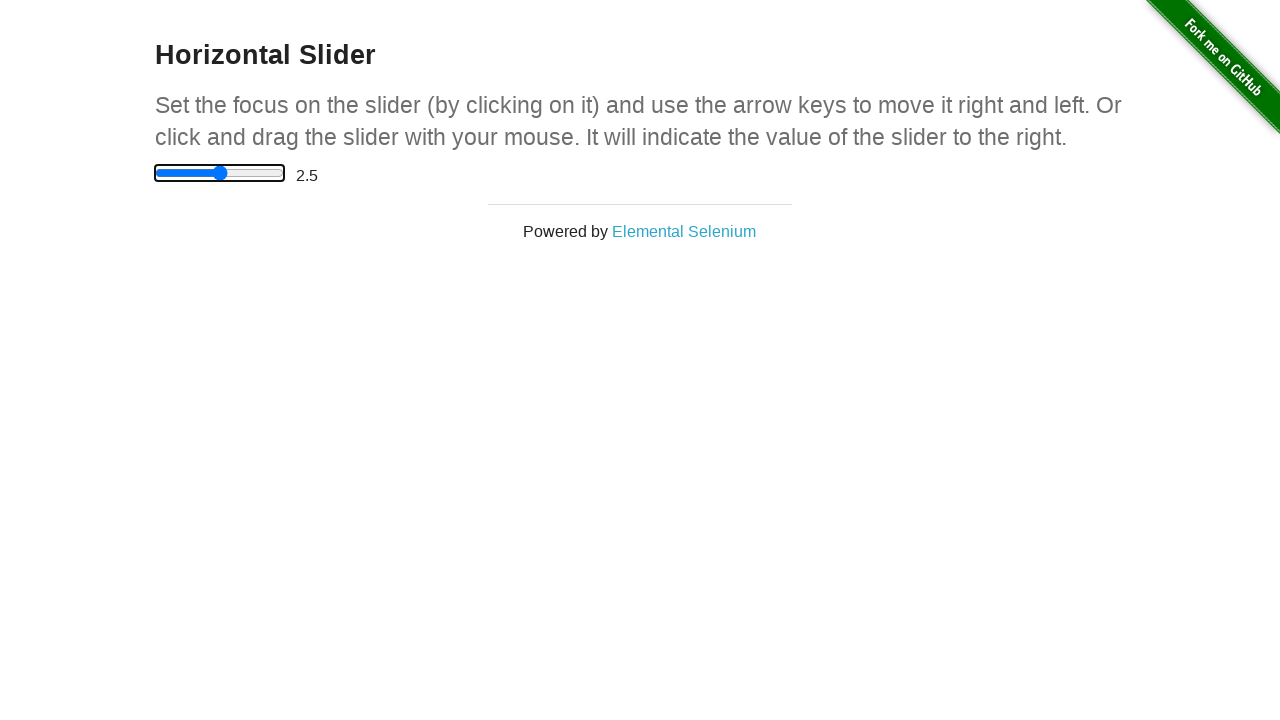

Pressed ArrowLeft key to move slider left (press 2/6) on xpath=//*[@id='content']/div/div/input
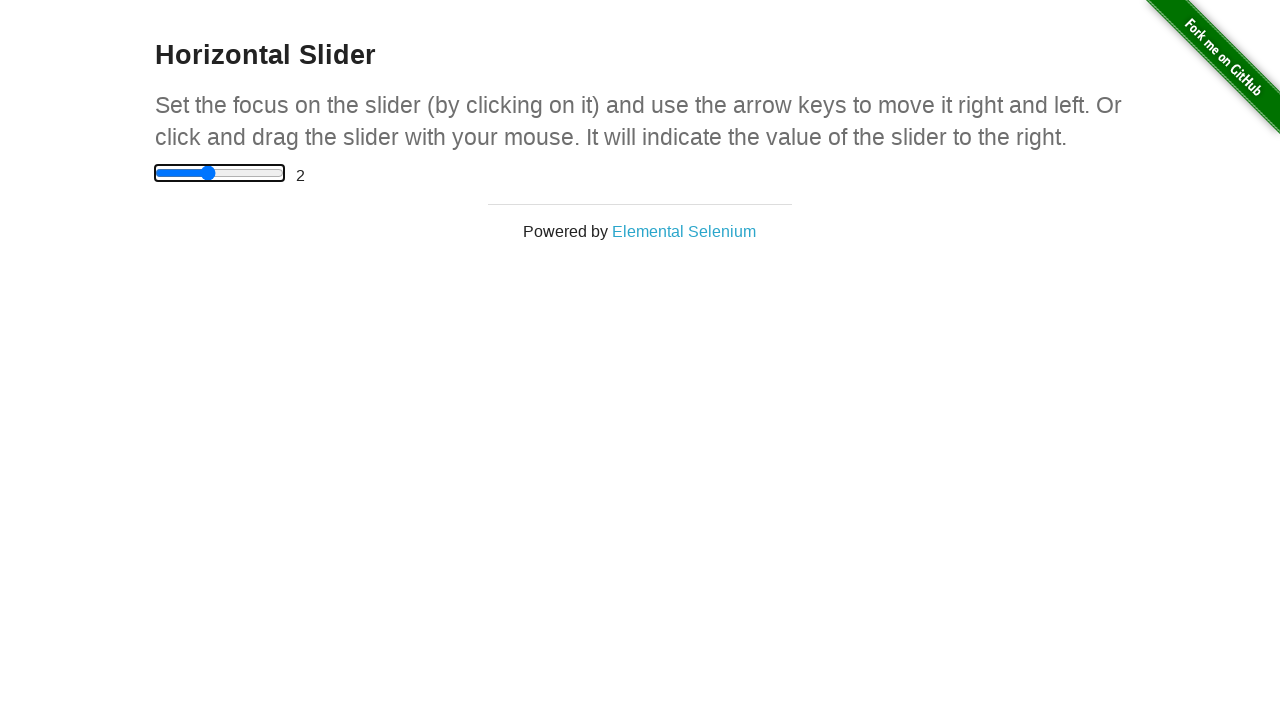

Pressed ArrowLeft key to move slider left (press 3/6) on xpath=//*[@id='content']/div/div/input
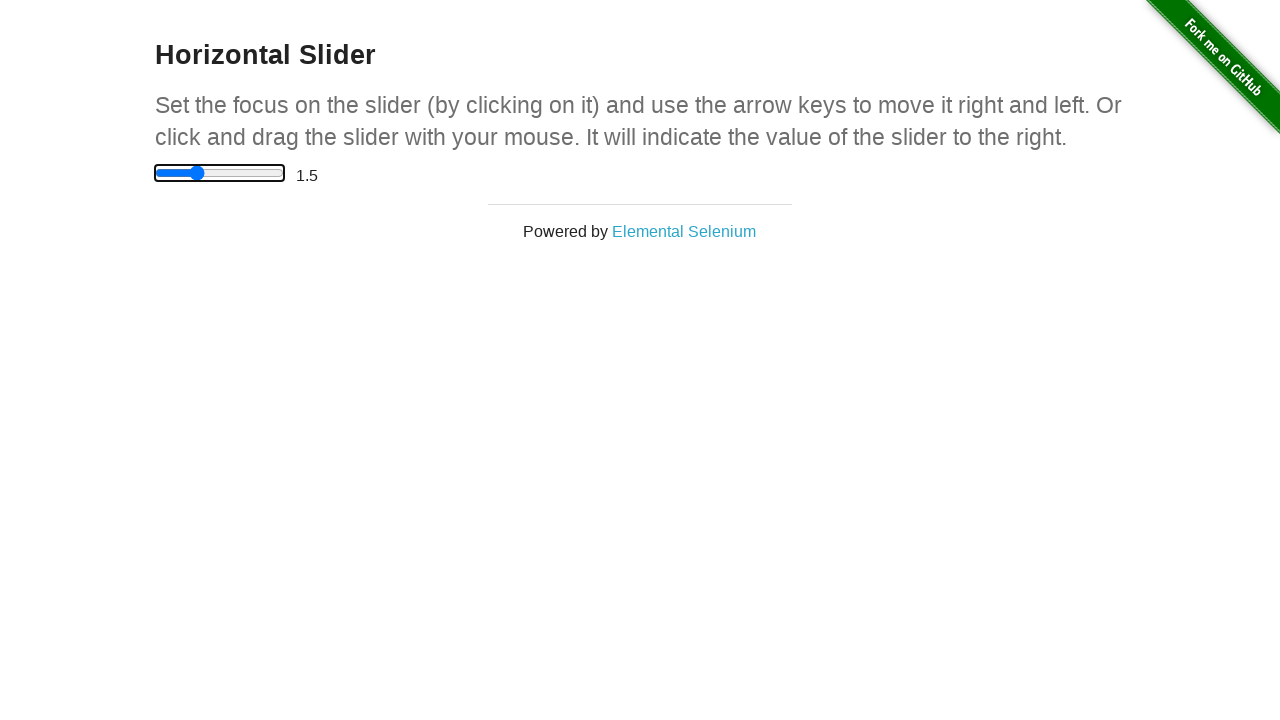

Pressed ArrowLeft key to move slider left (press 4/6) on xpath=//*[@id='content']/div/div/input
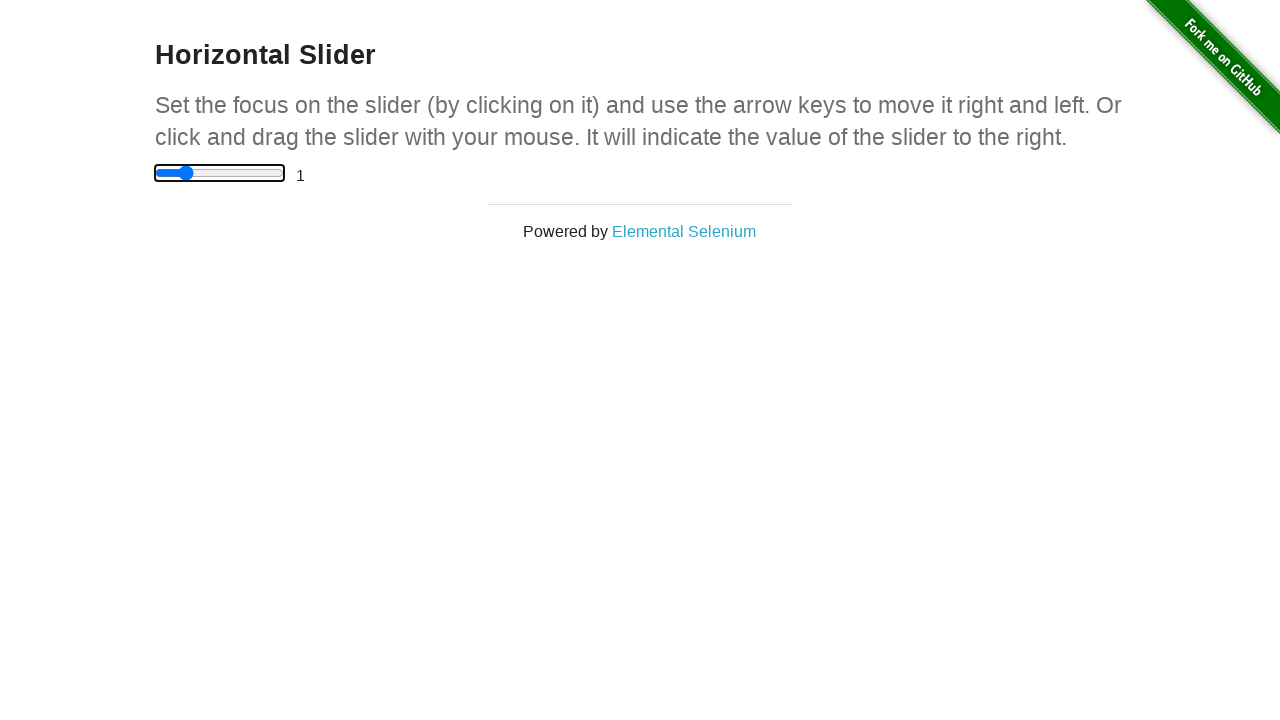

Pressed ArrowLeft key to move slider left (press 5/6) on xpath=//*[@id='content']/div/div/input
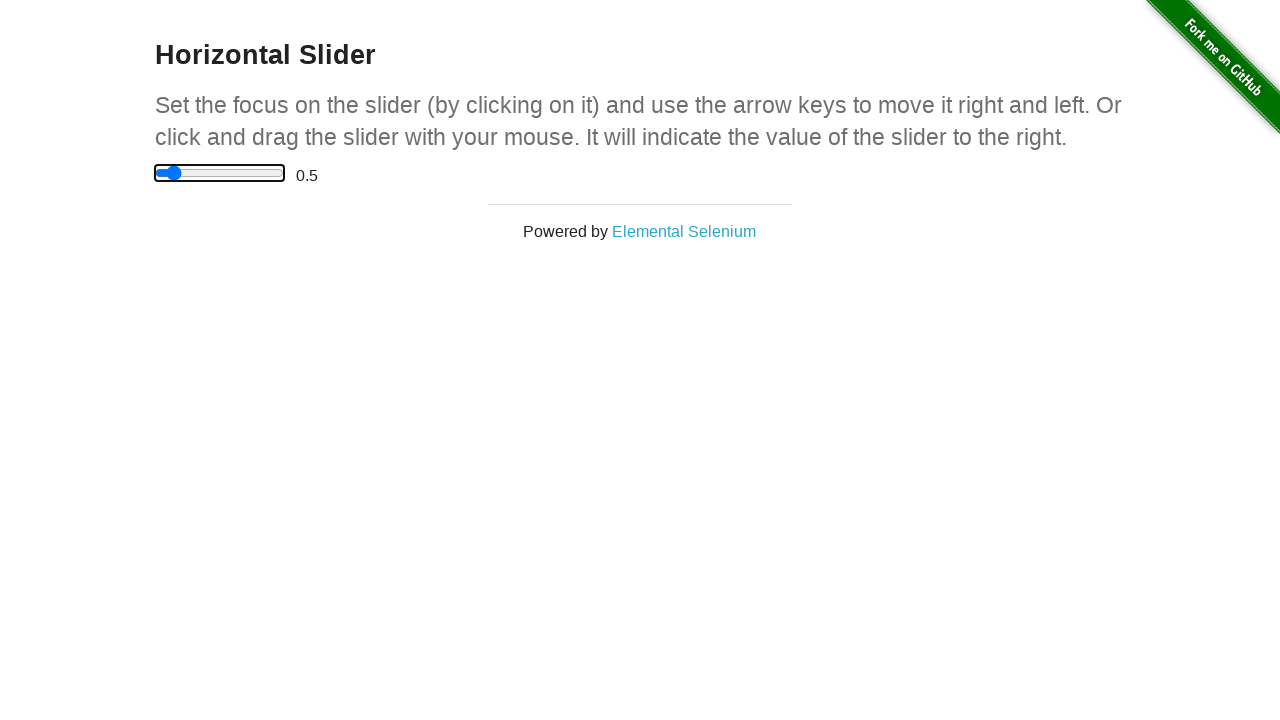

Pressed ArrowLeft key to move slider left (press 6/6) on xpath=//*[@id='content']/div/div/input
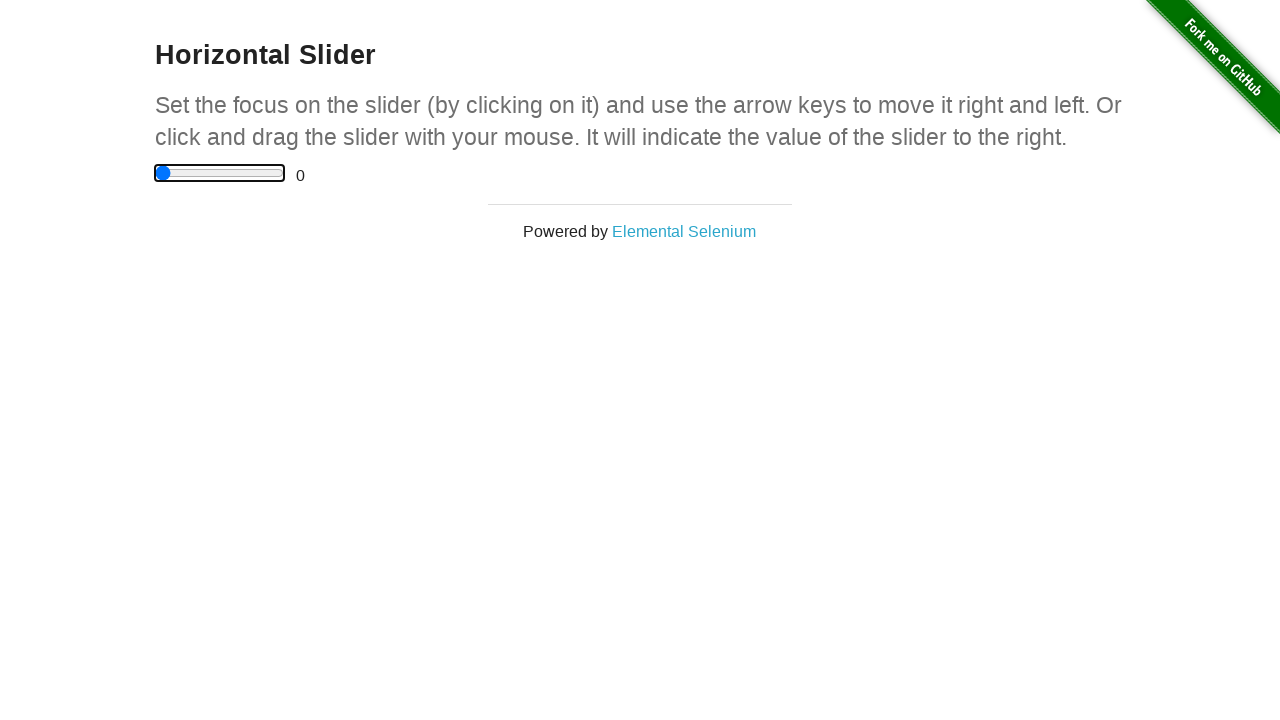

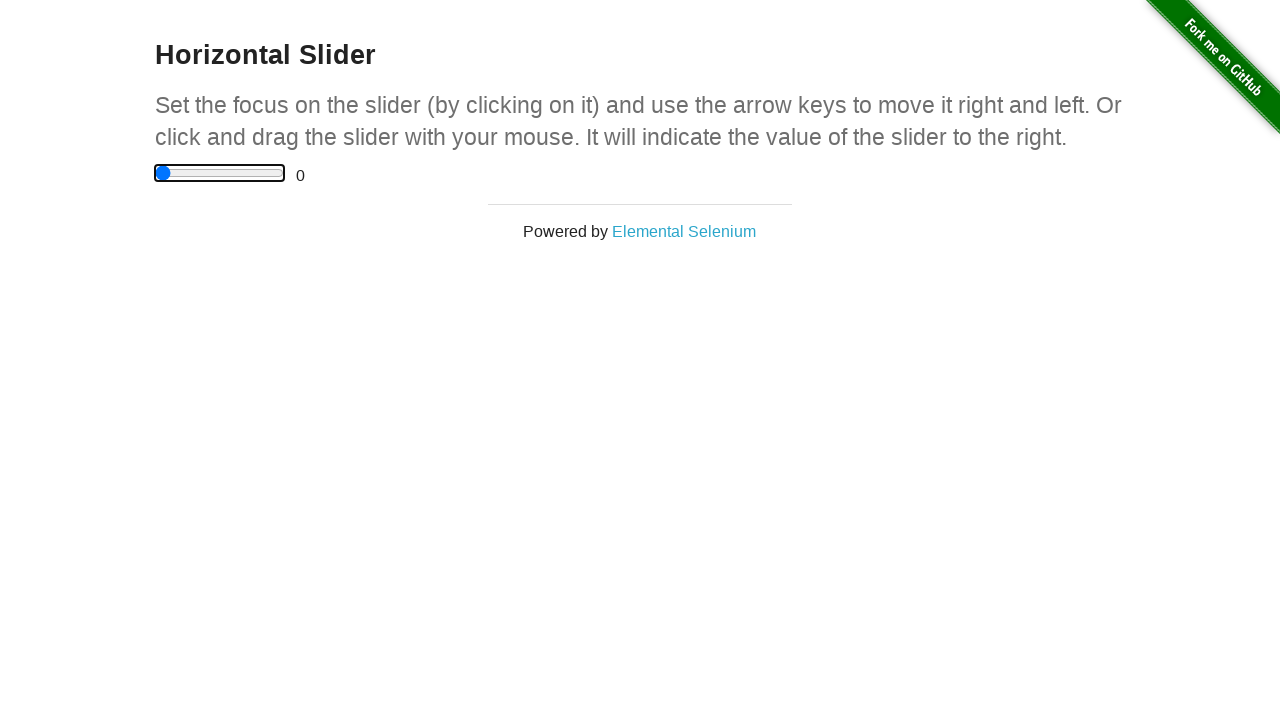